Navigates to Cleartrip website and maximizes the browser window

Starting URL: http://cleartrip.com

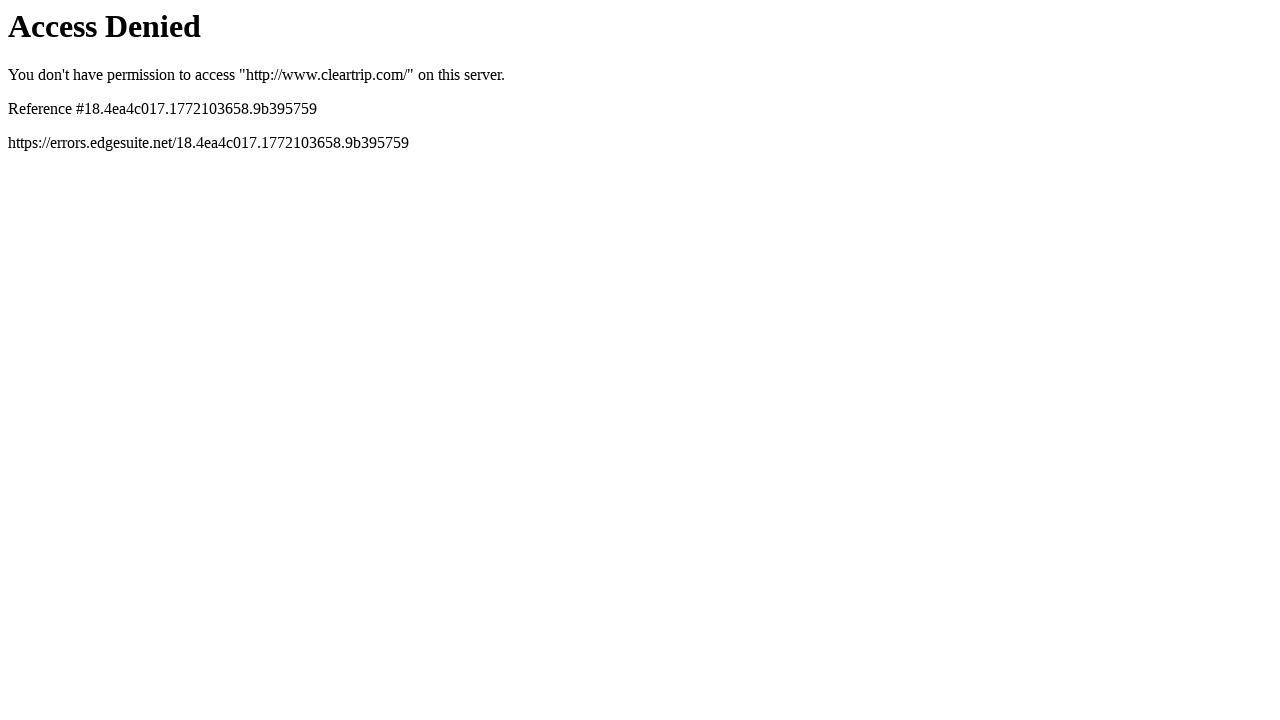

Set browser viewport to 1920x1080 (maximized)
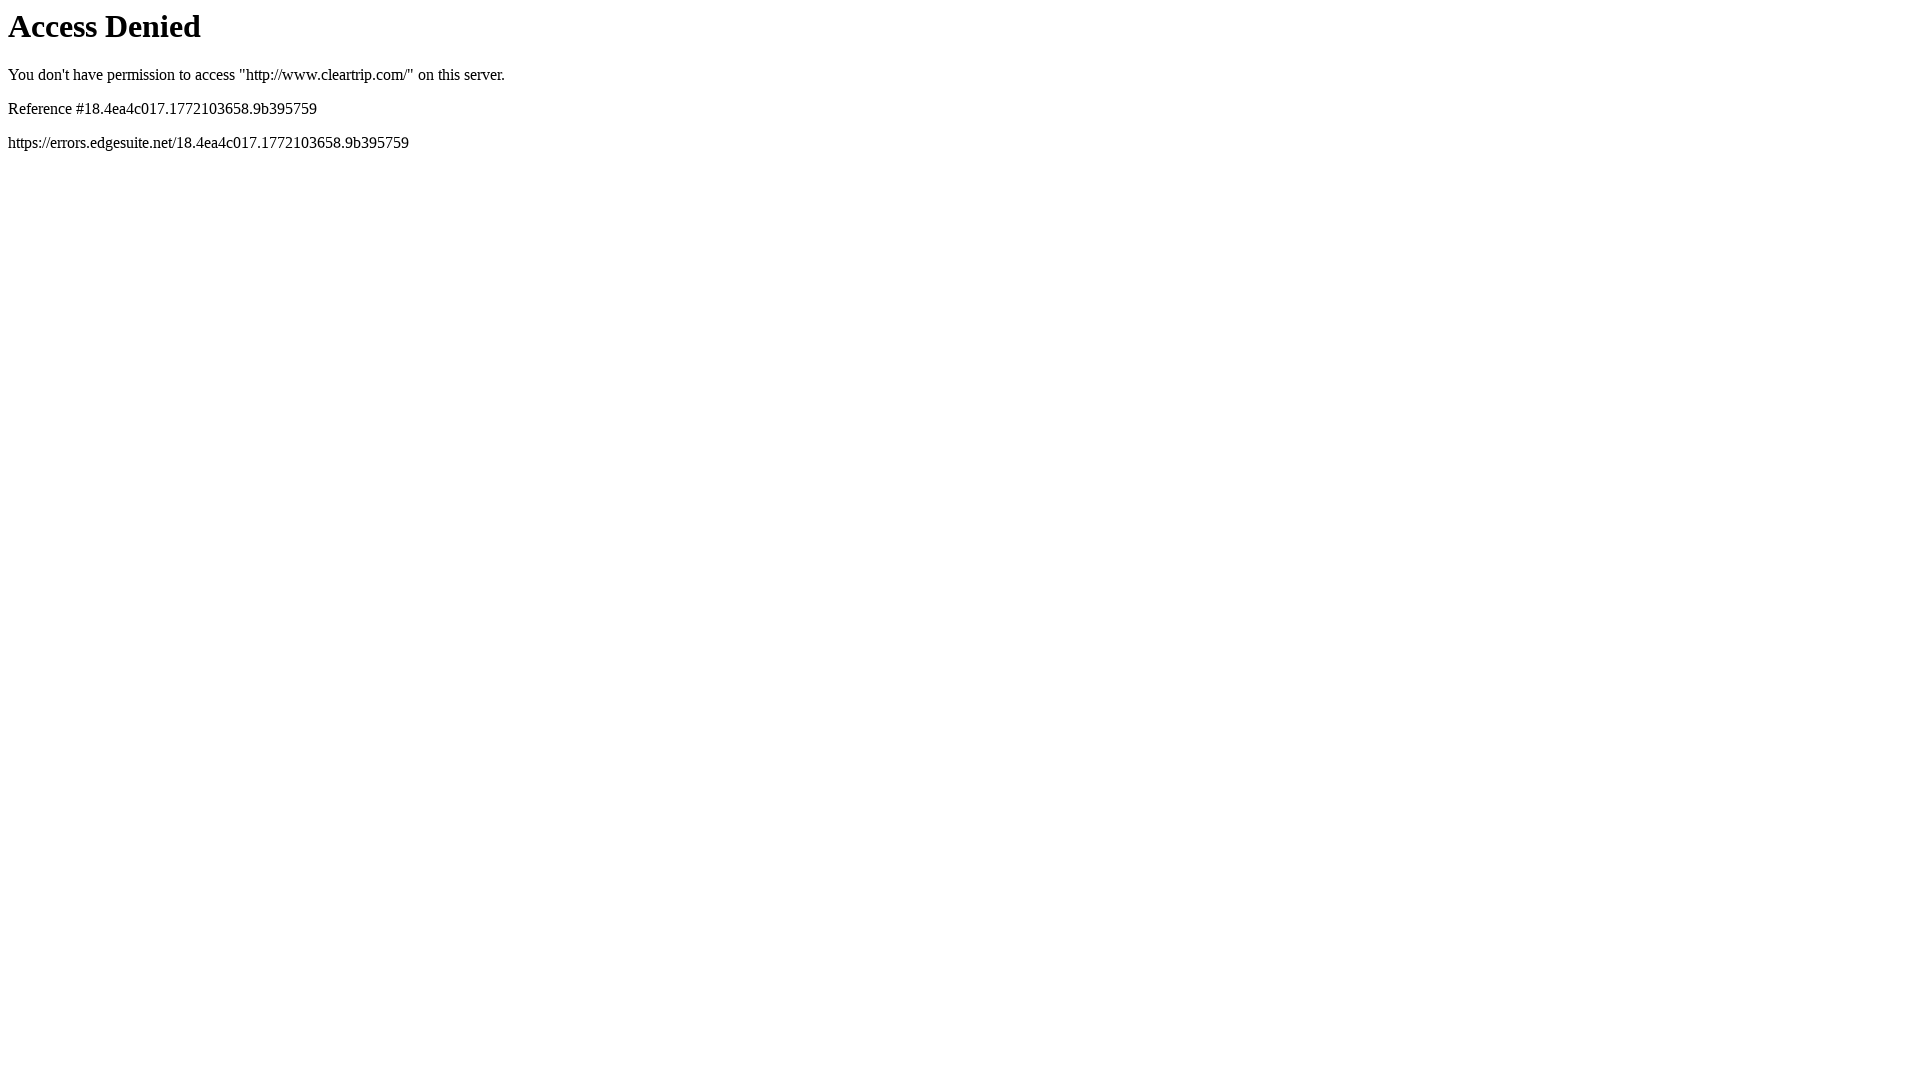

Waited for page to fully load (networkidle)
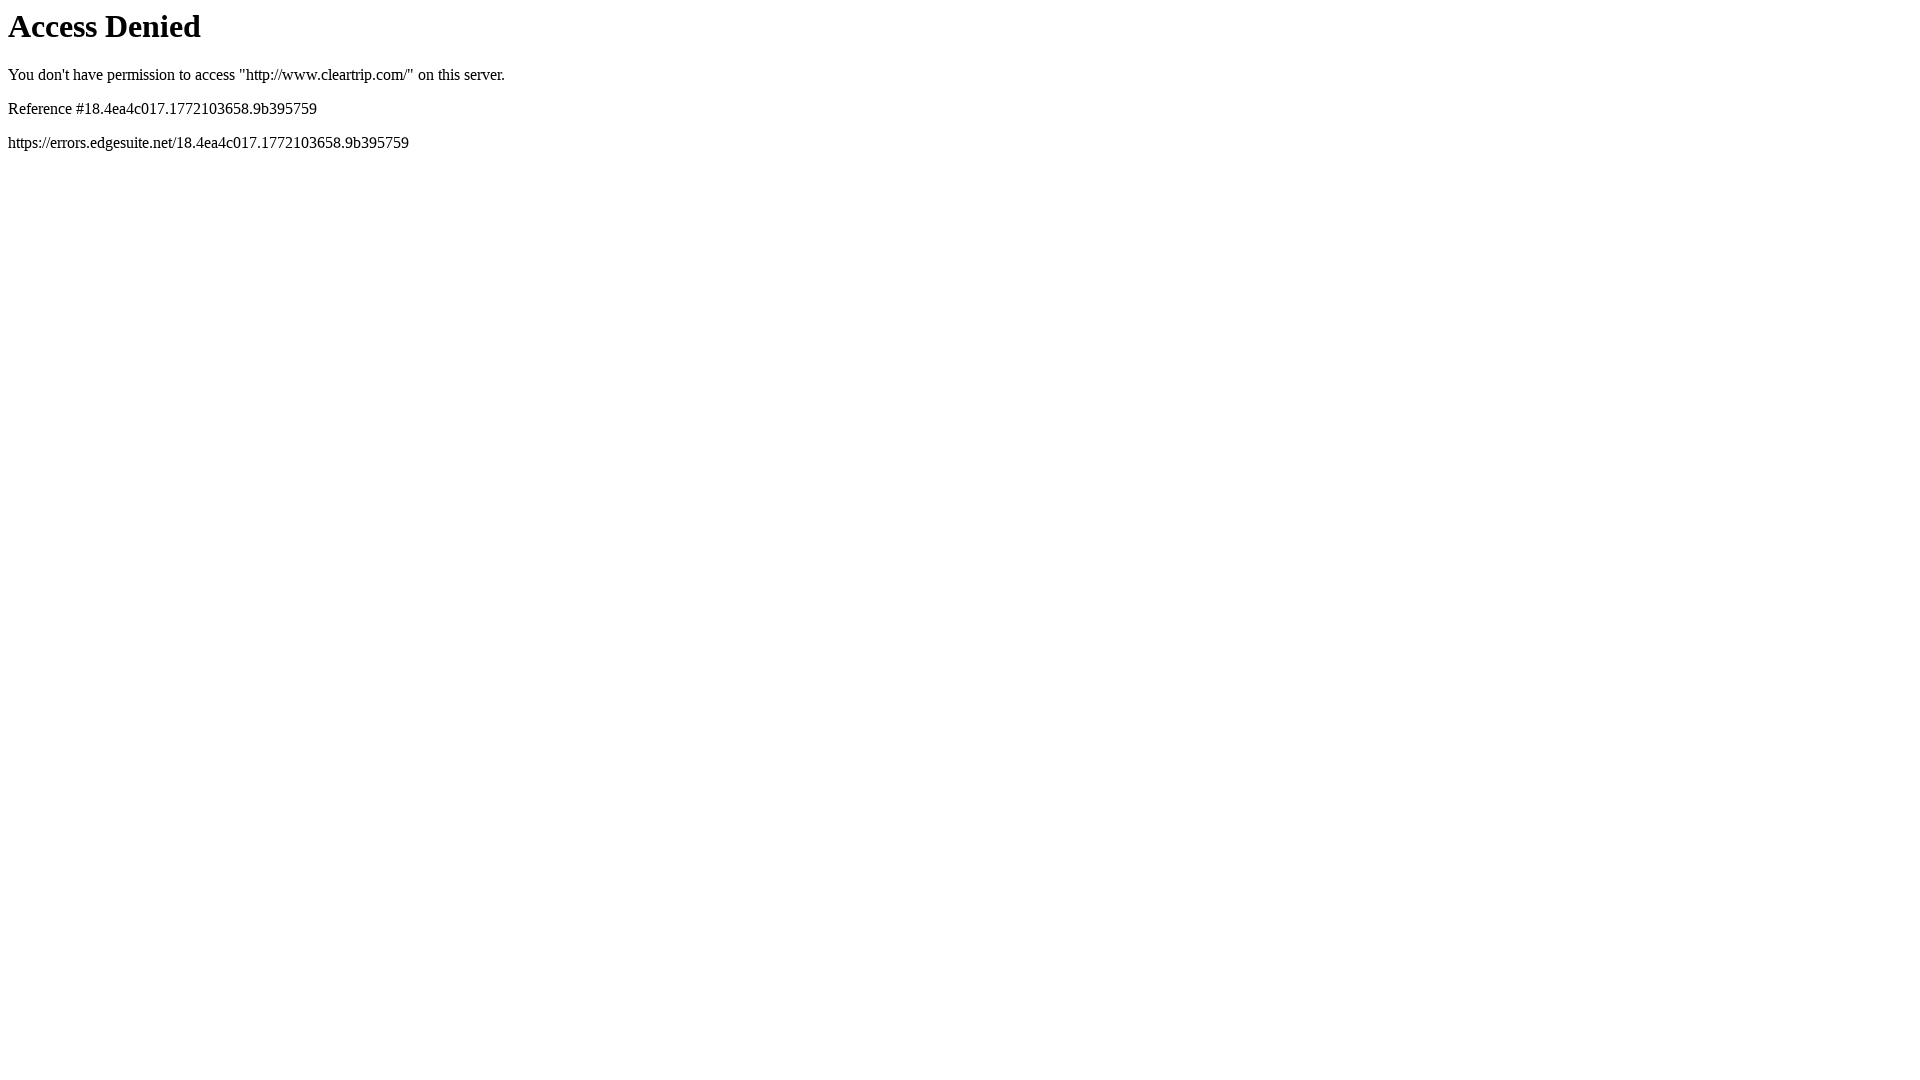

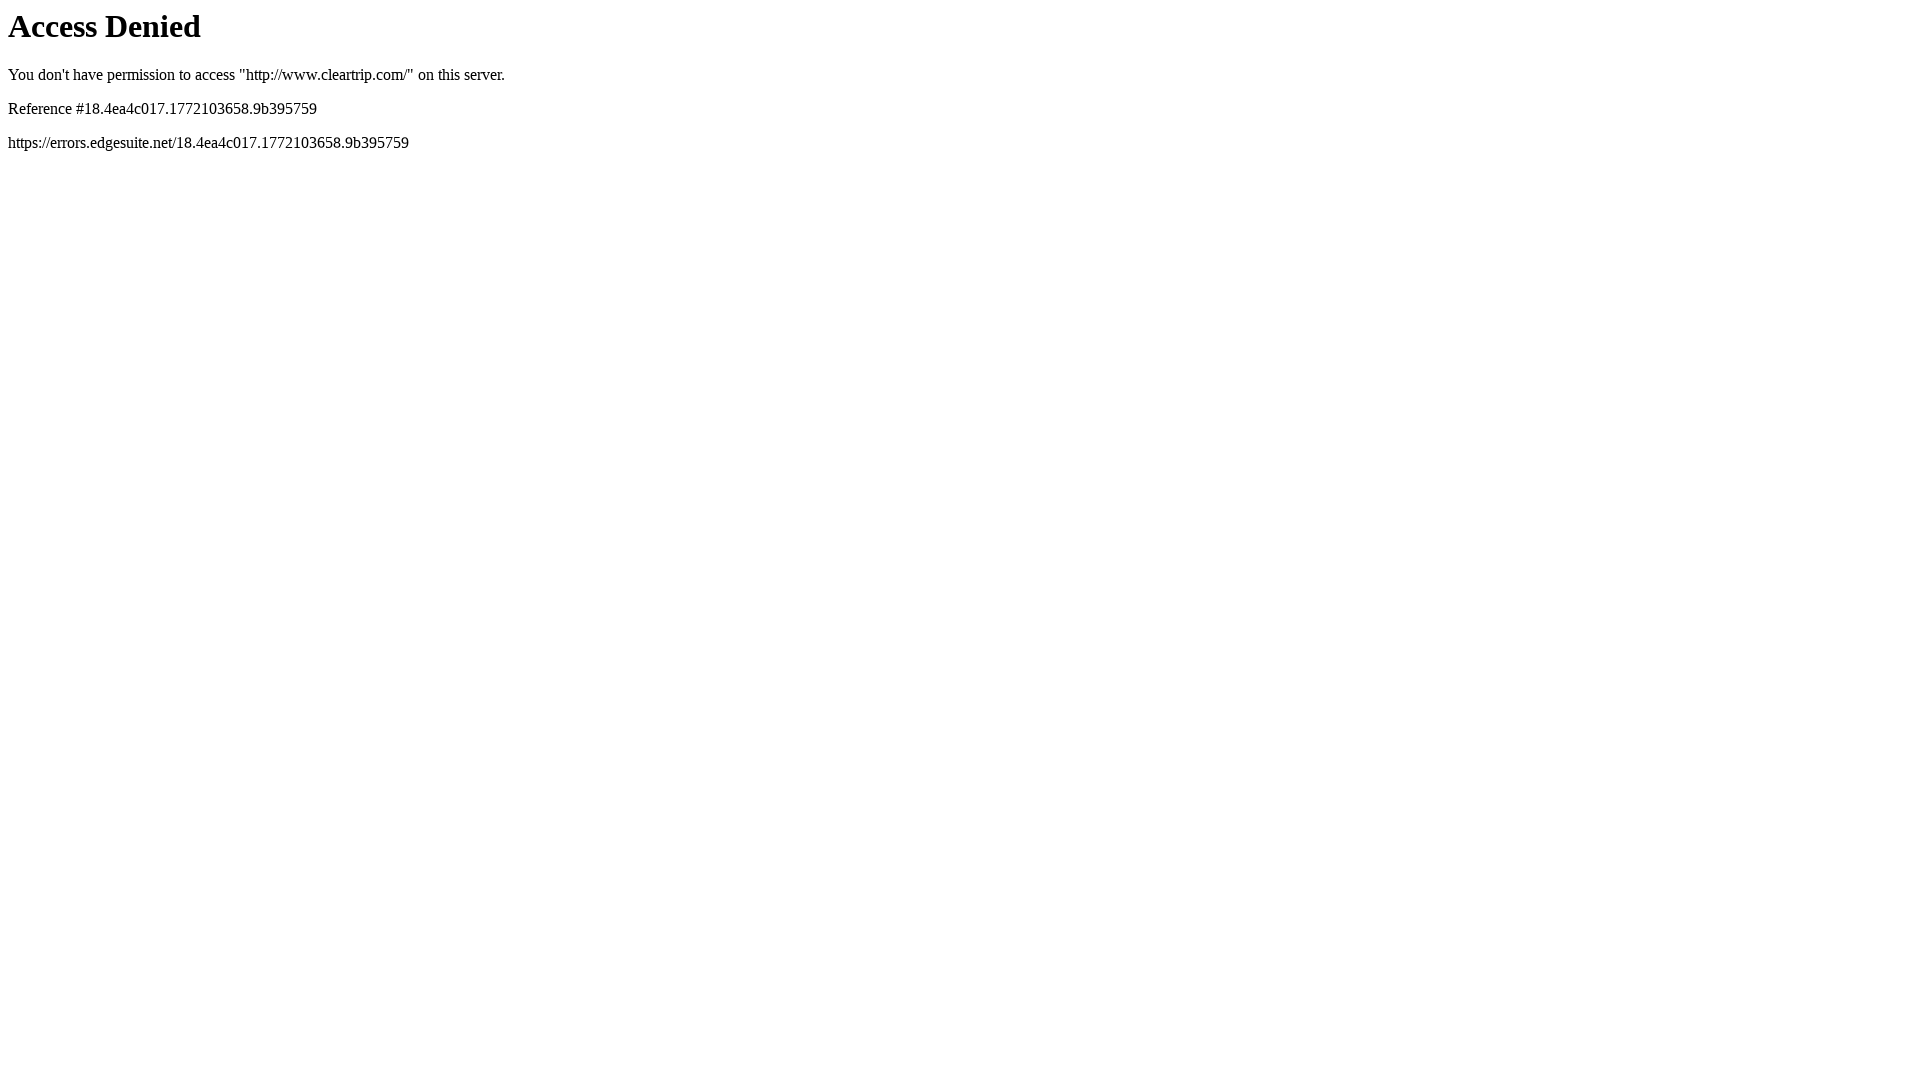